Navigates to the world clock page and verifies that the time zone table is present with multiple rows of city data

Starting URL: http://www.timeanddate.com/worldclock/

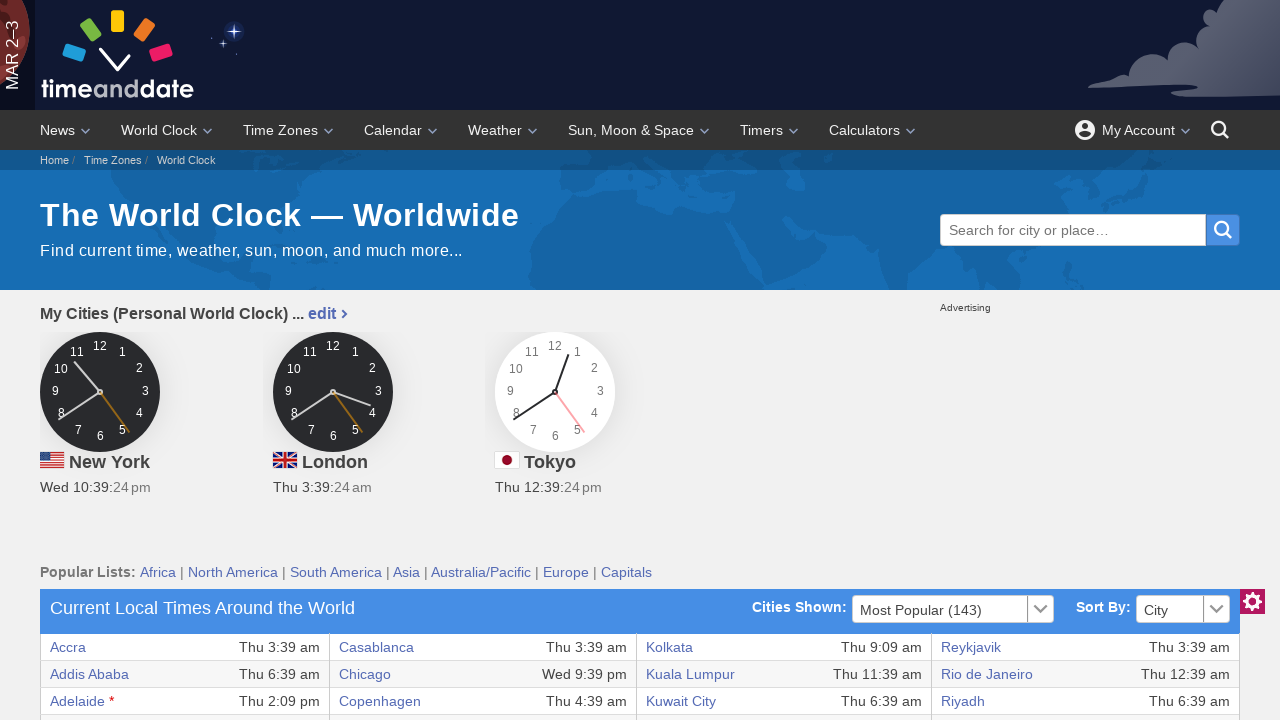

Waited for world clock table to load
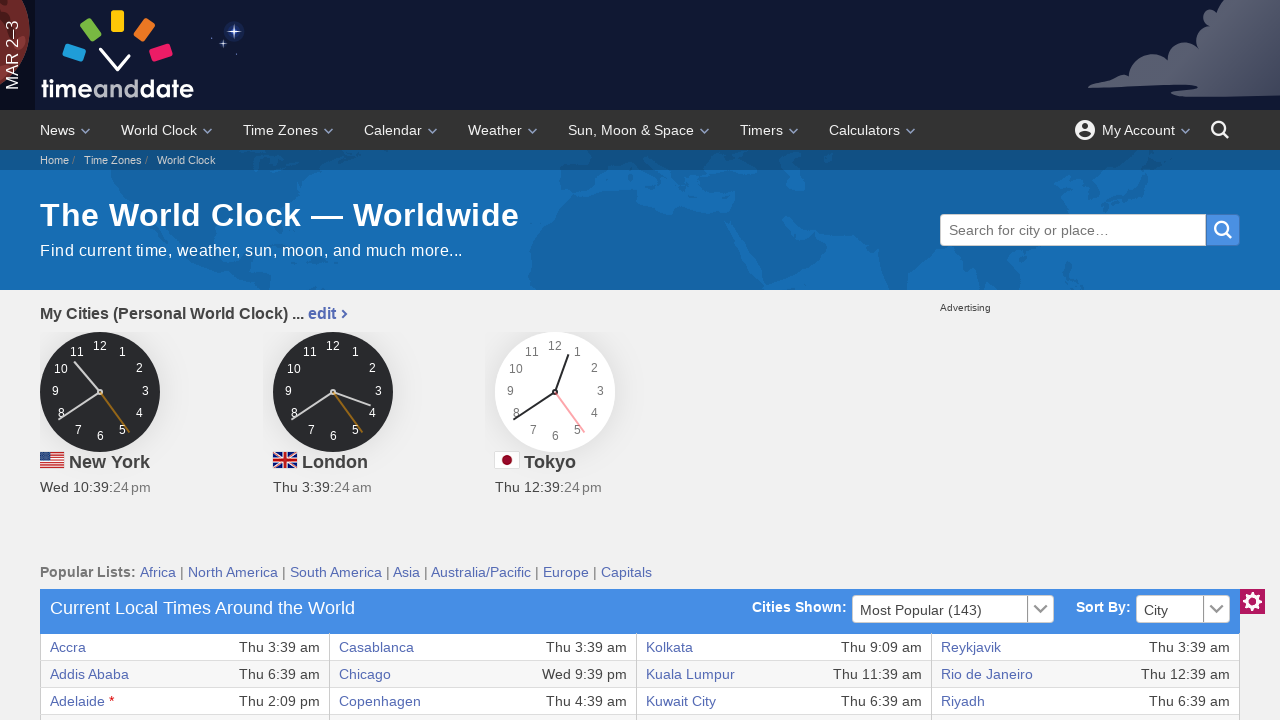

Located the world clock table element
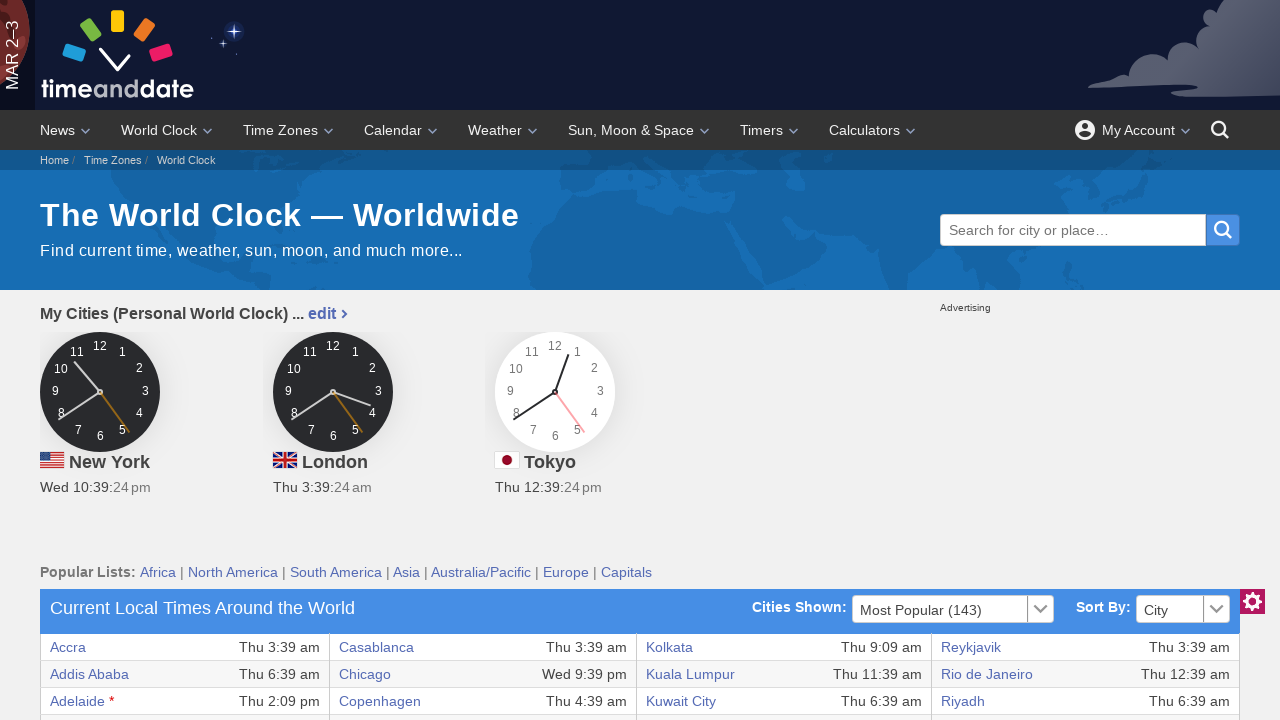

Located all table rows
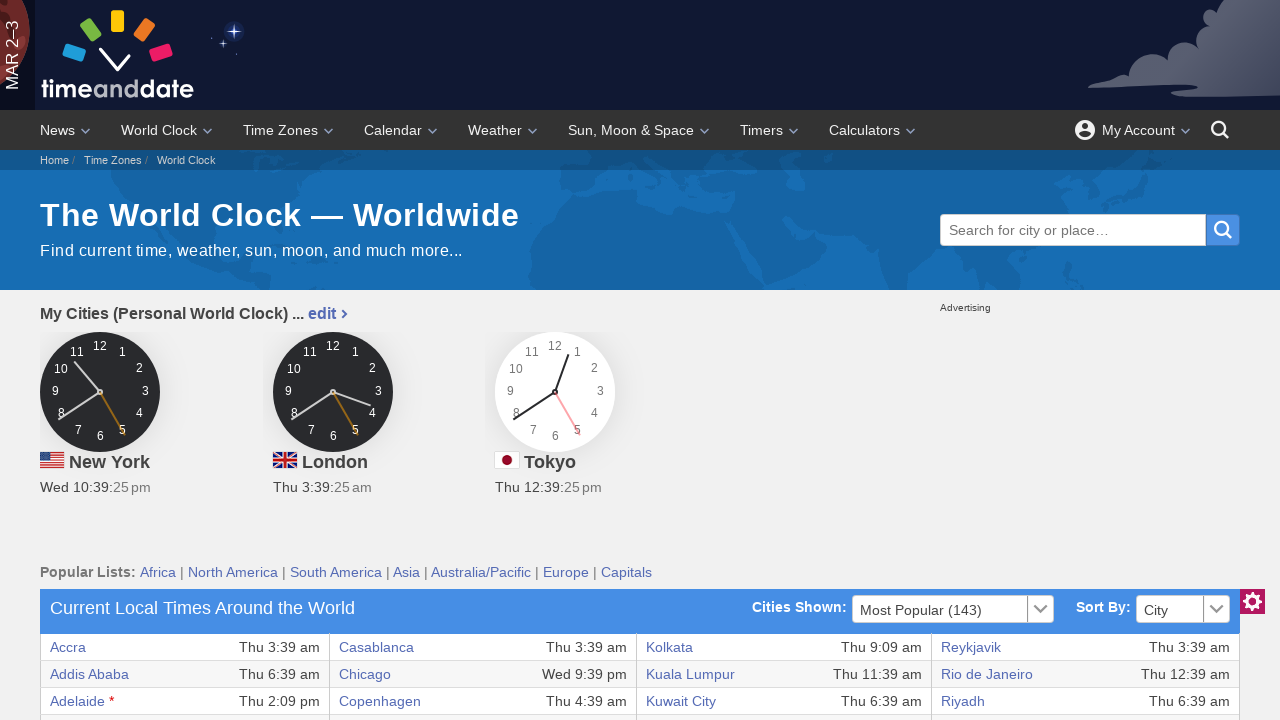

Located city links in the table
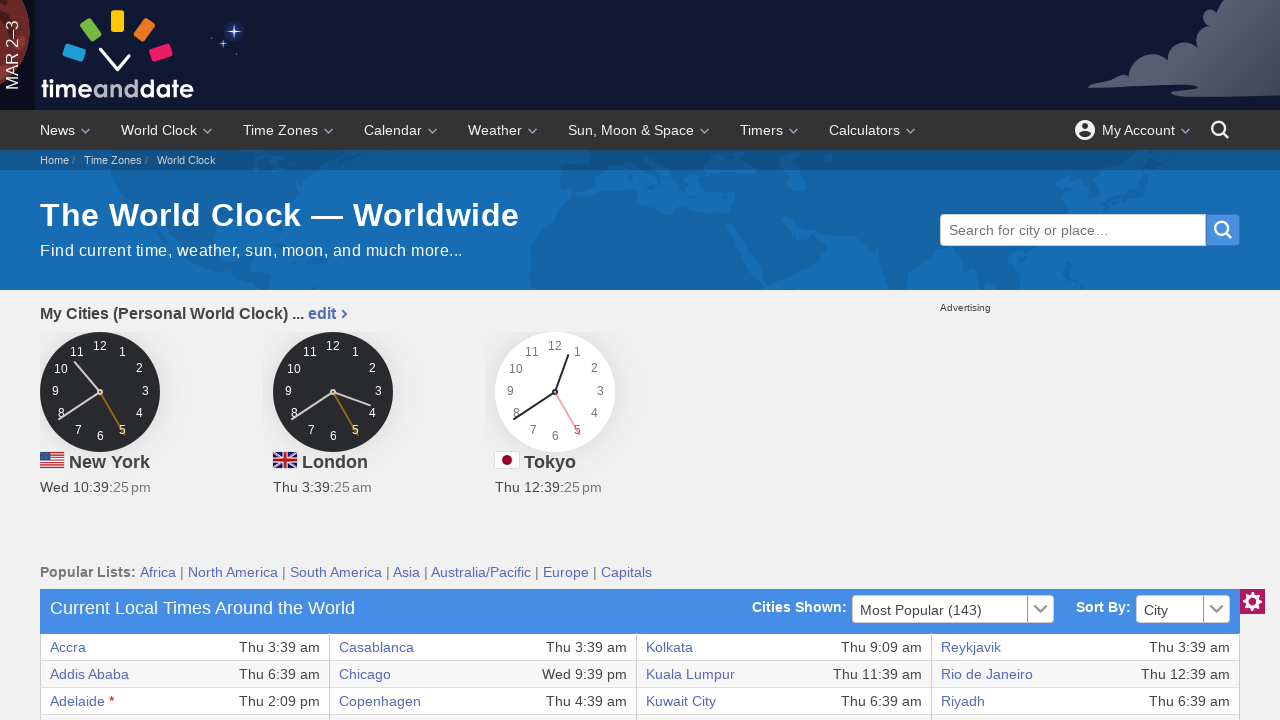

Verified that city links are present in the time zone table
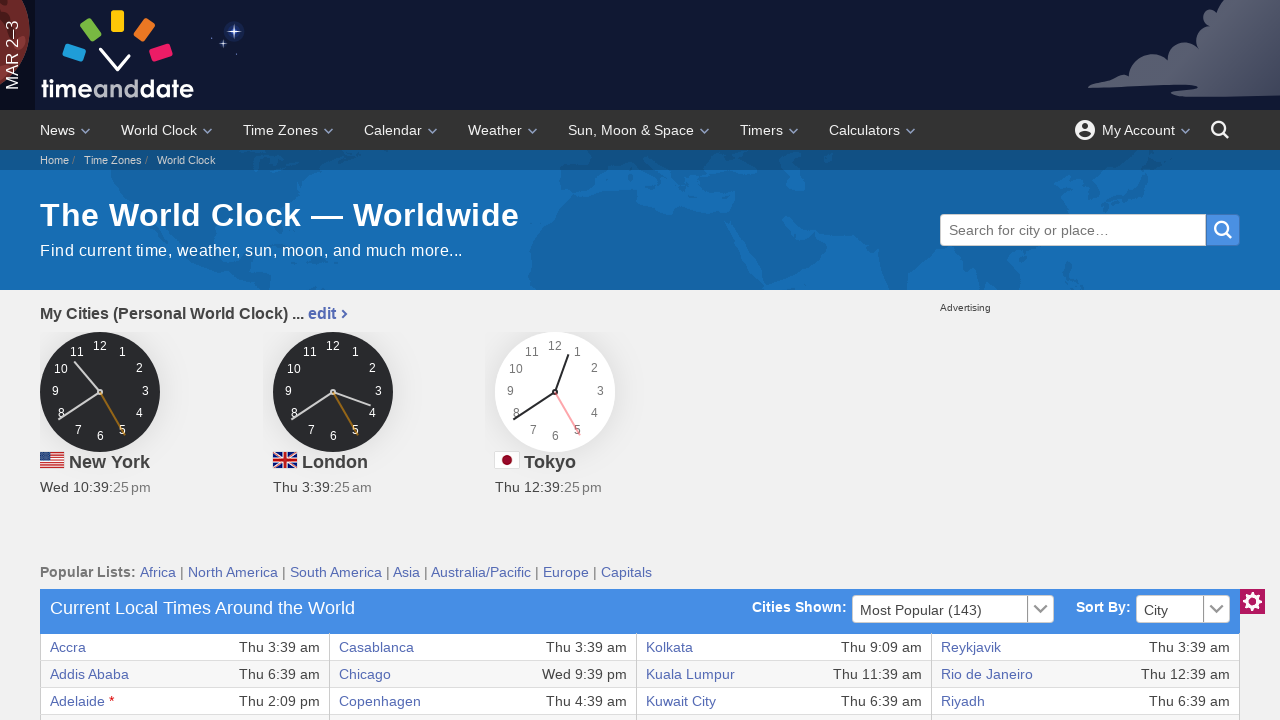

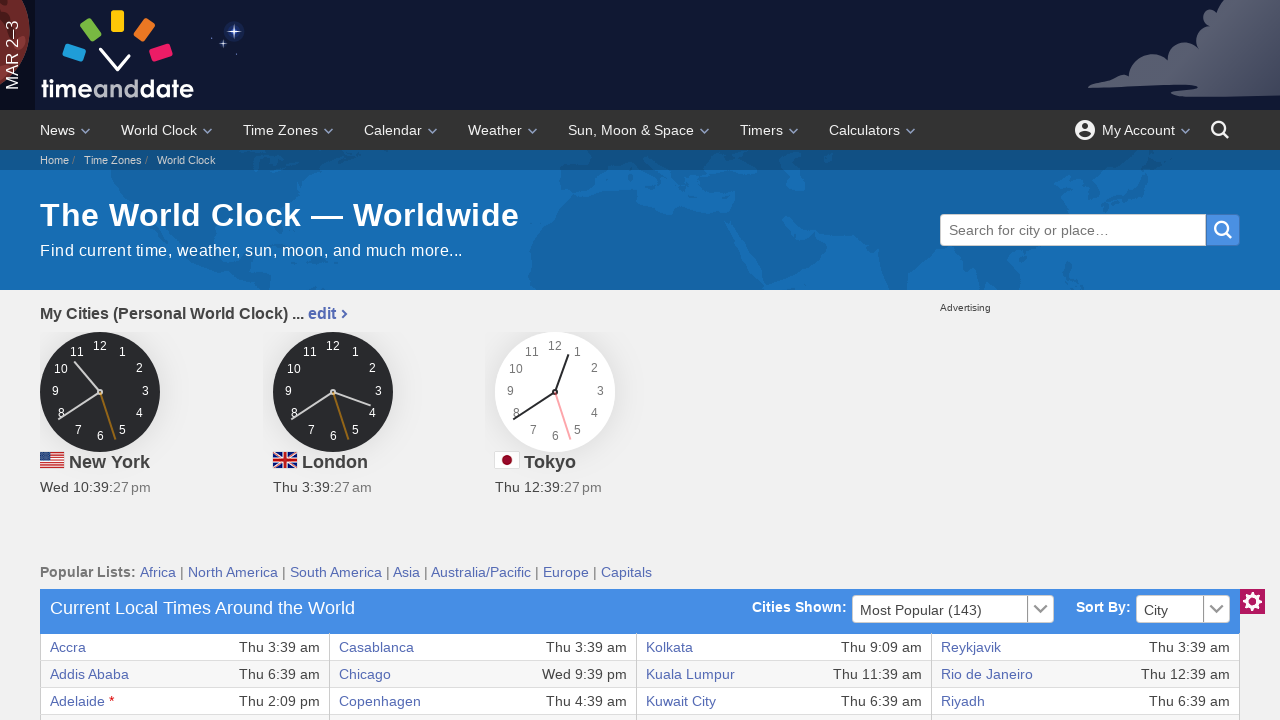